Tests clicking a button that has a dynamically generated ID to verify the automation can locate elements without relying on static IDs.

Starting URL: http://uitestingplayground.com/dynamicid

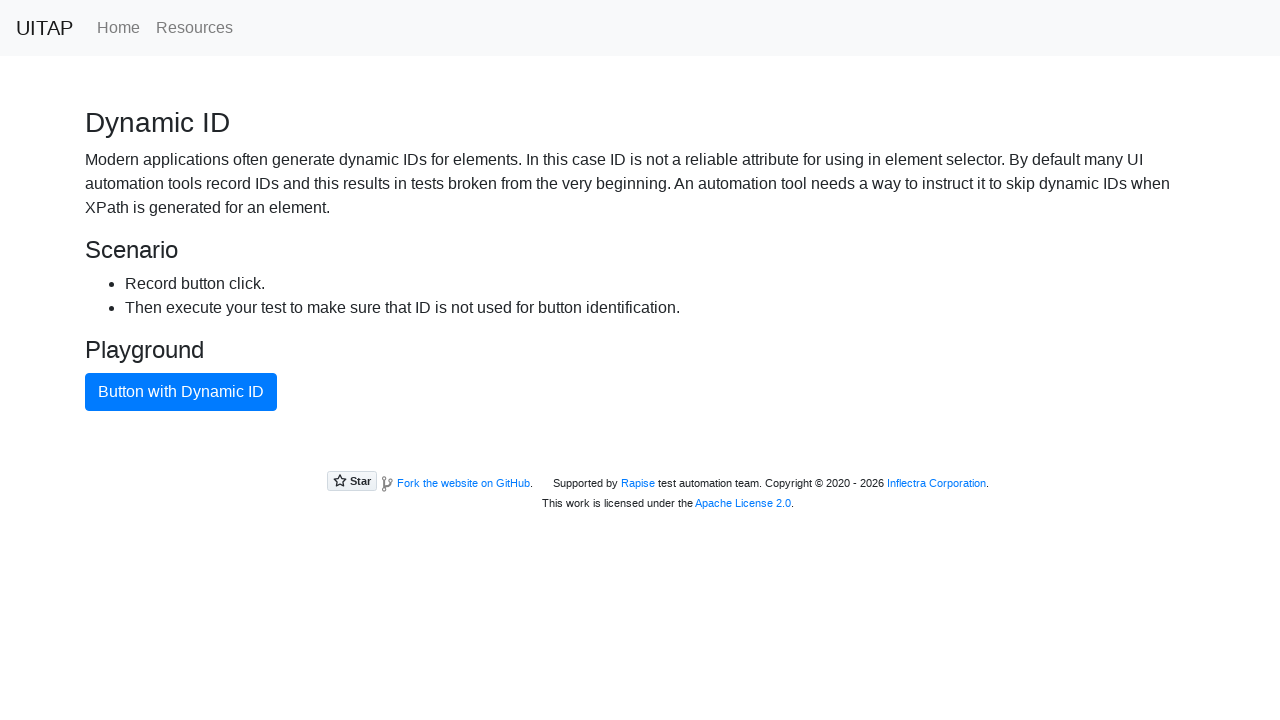

Navigated to dynamic ID test page
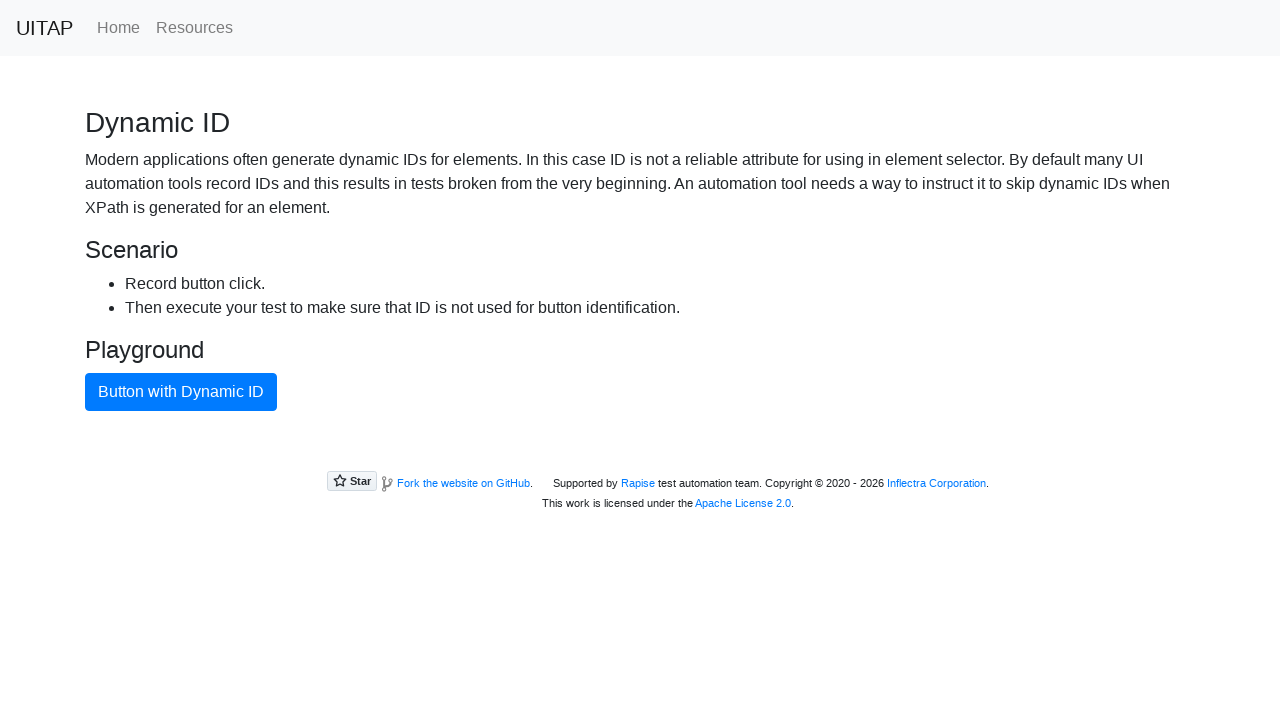

Clicked button with dynamically generated ID at (181, 392) on internal:role=button[name="Button with Dynamic ID"i]
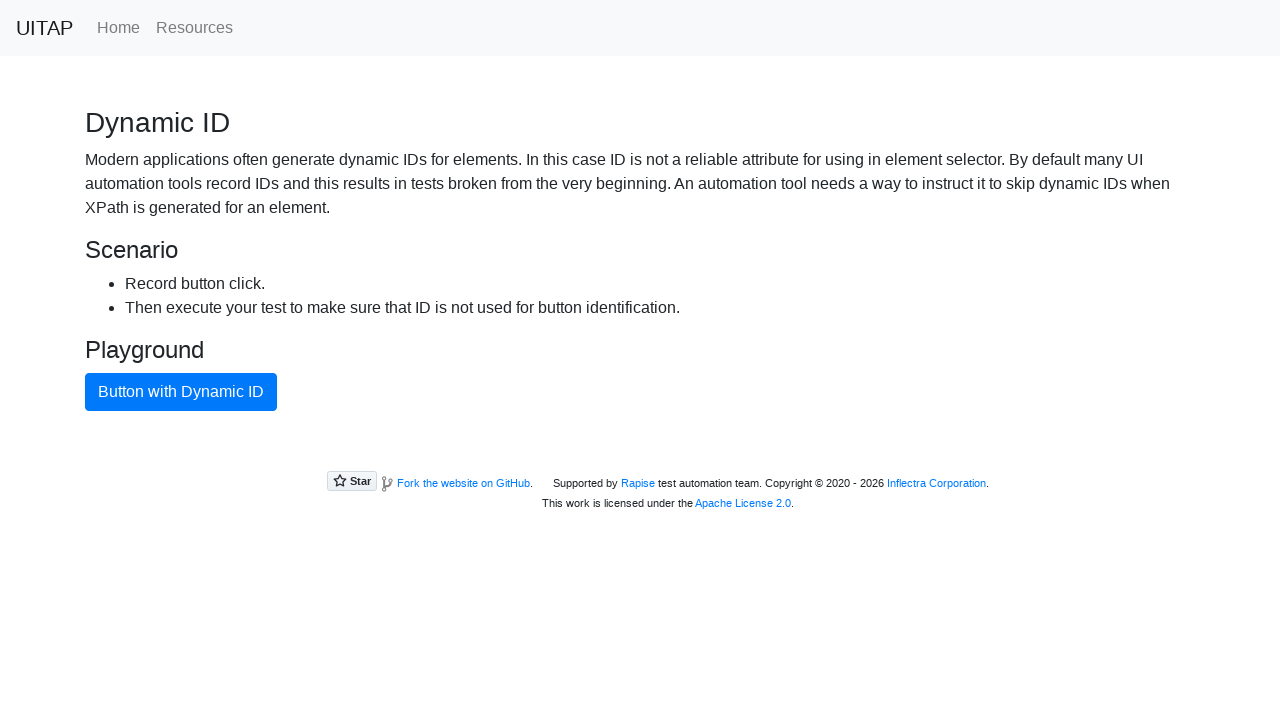

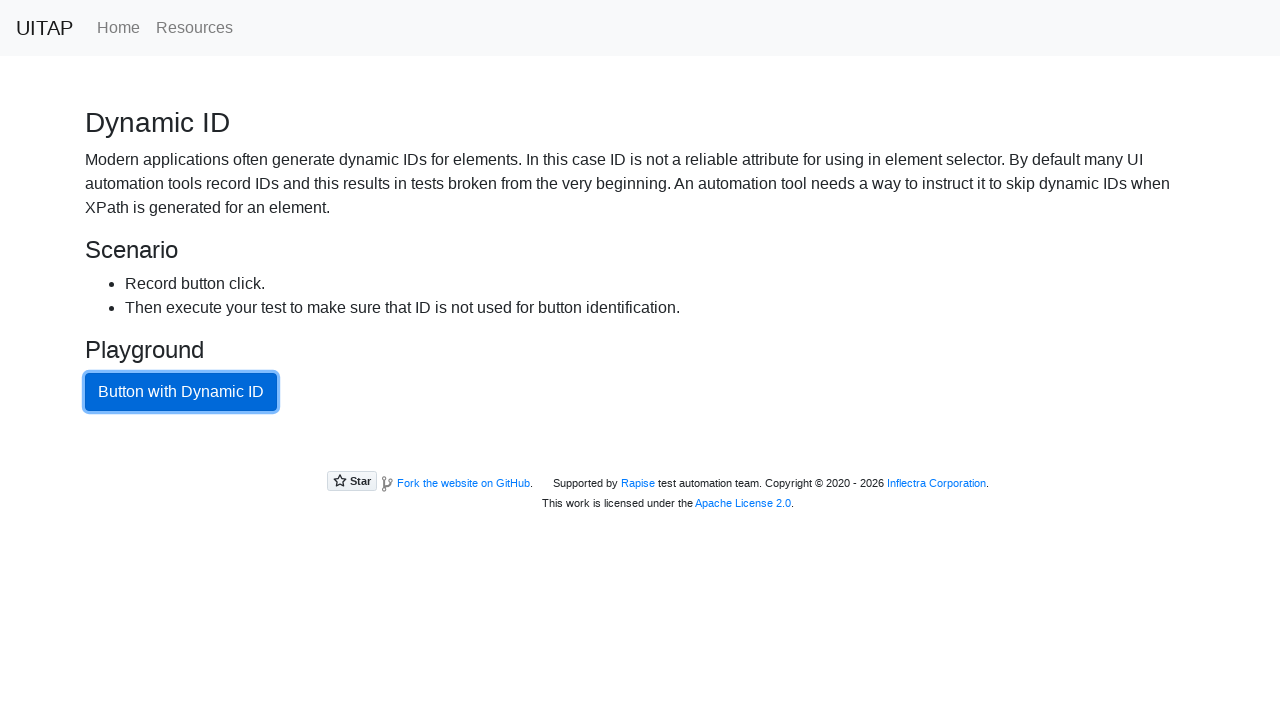